Navigates to the SmartBear homepage

Starting URL: https://smartbear.com/

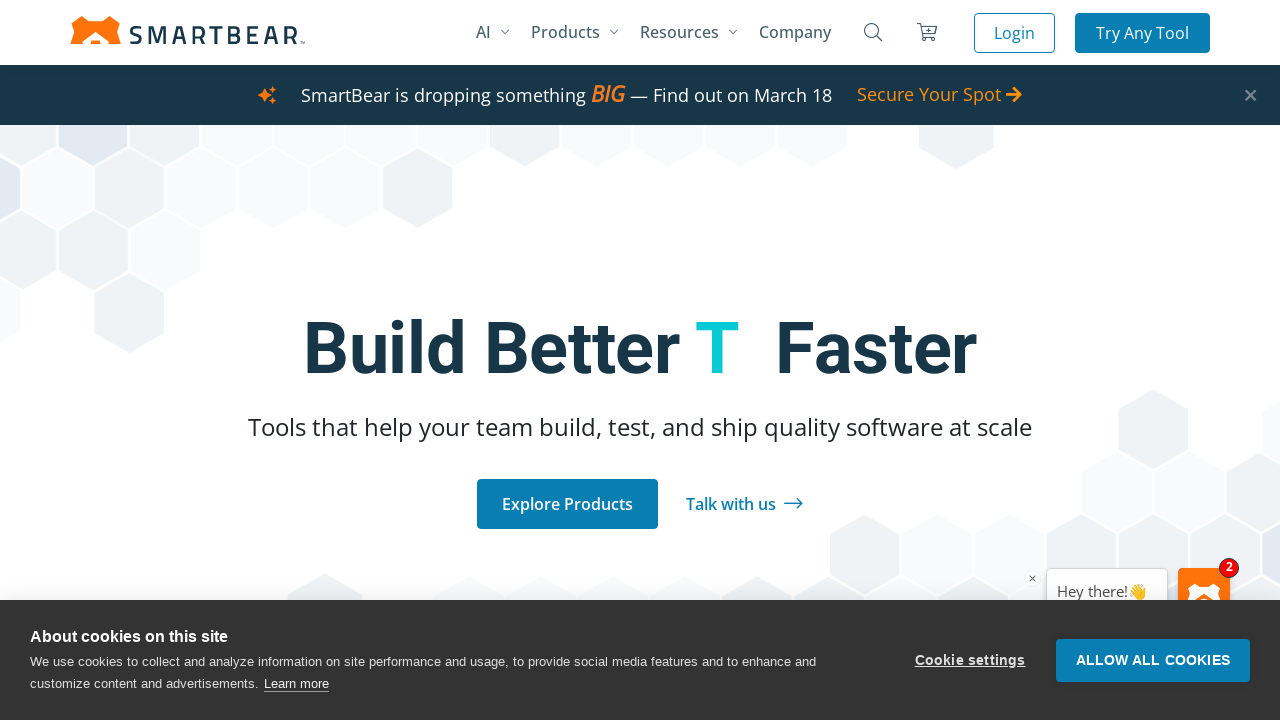

SmartBear homepage loaded (domcontentloaded)
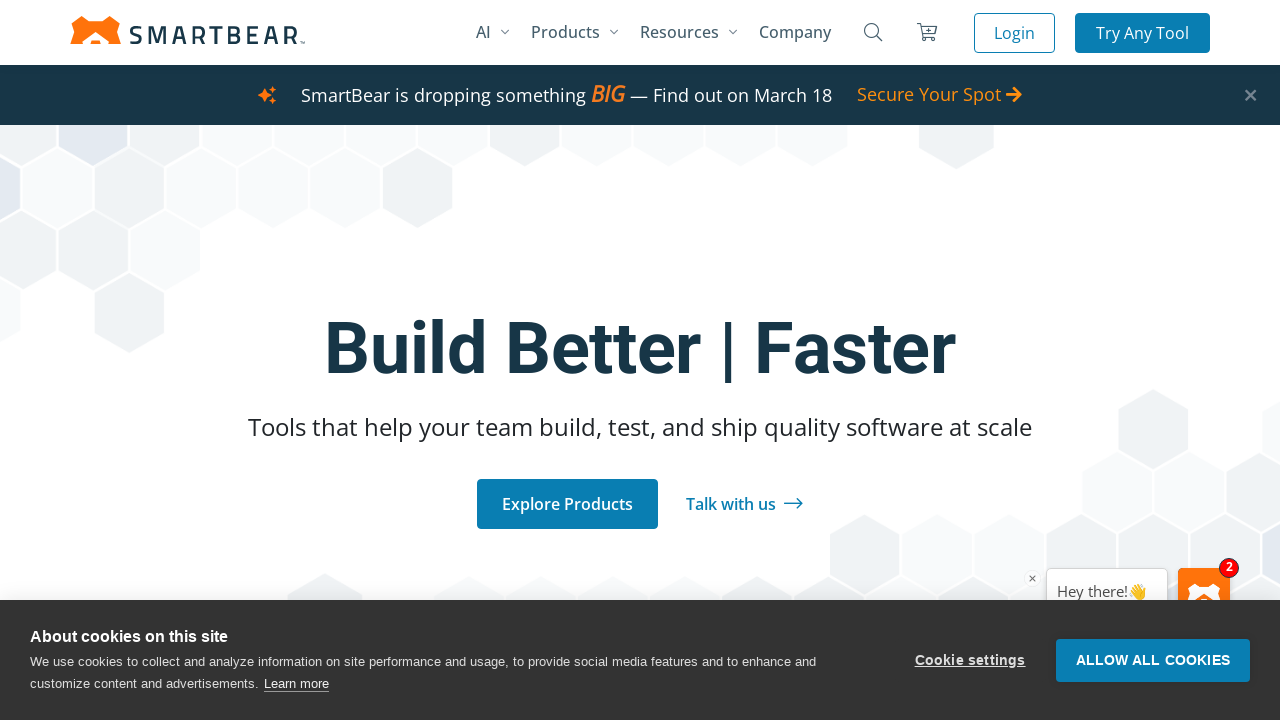

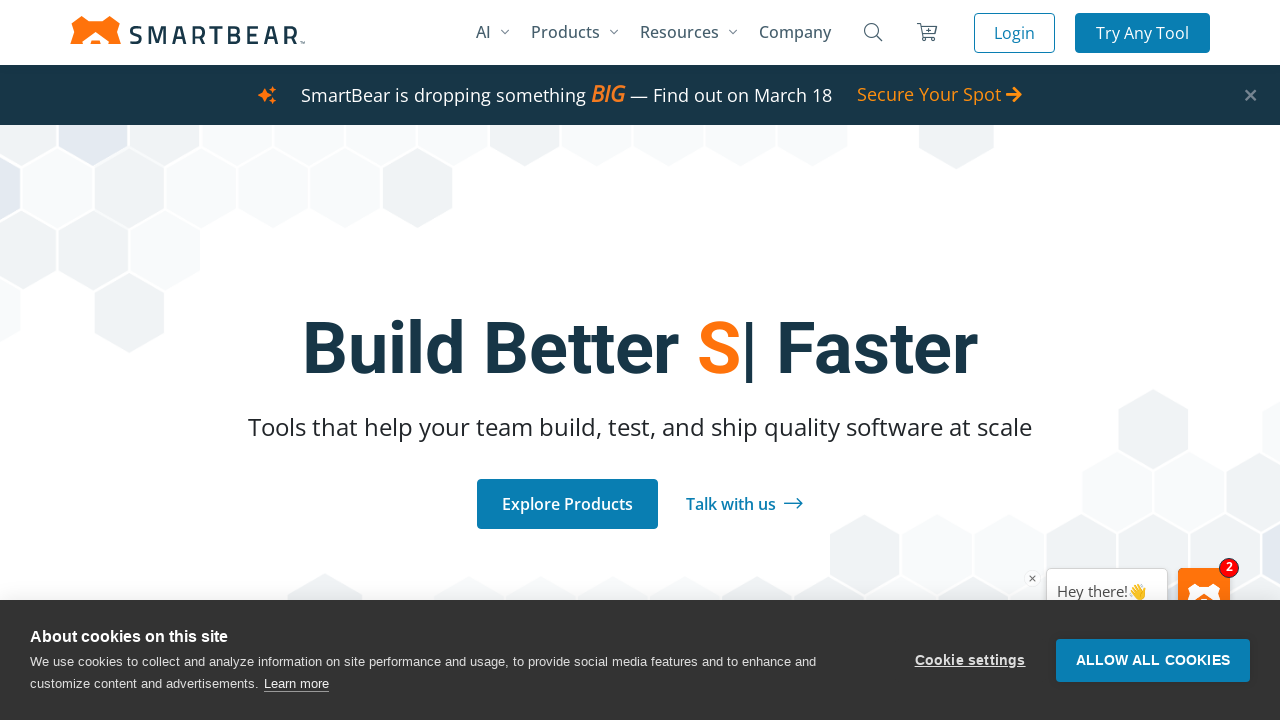